Tests hover interactions on a navigation menu by hovering over multiple menu items in sequence and clicking on the final option

Starting URL: http://demo.automationtesting.in/Frames.html

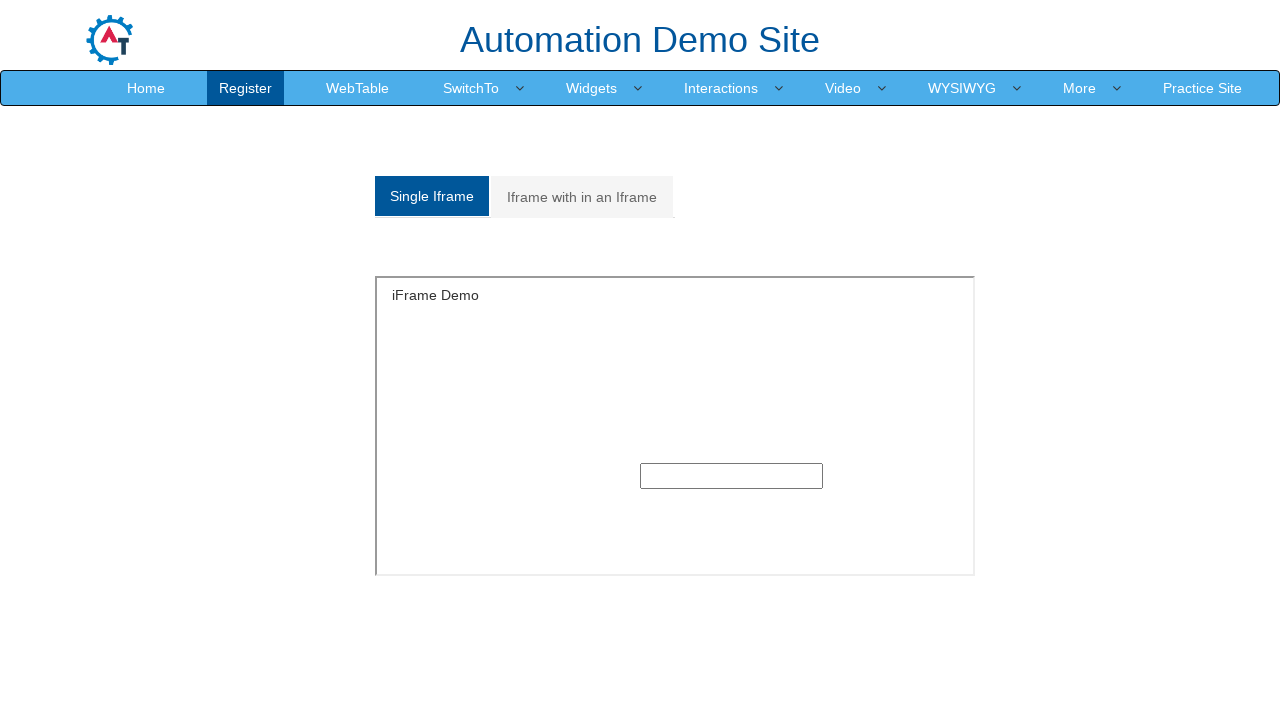

Hovered over 'Interactions' menu item at (721, 88) on xpath=//a[contains(text(),'Interactions ')]
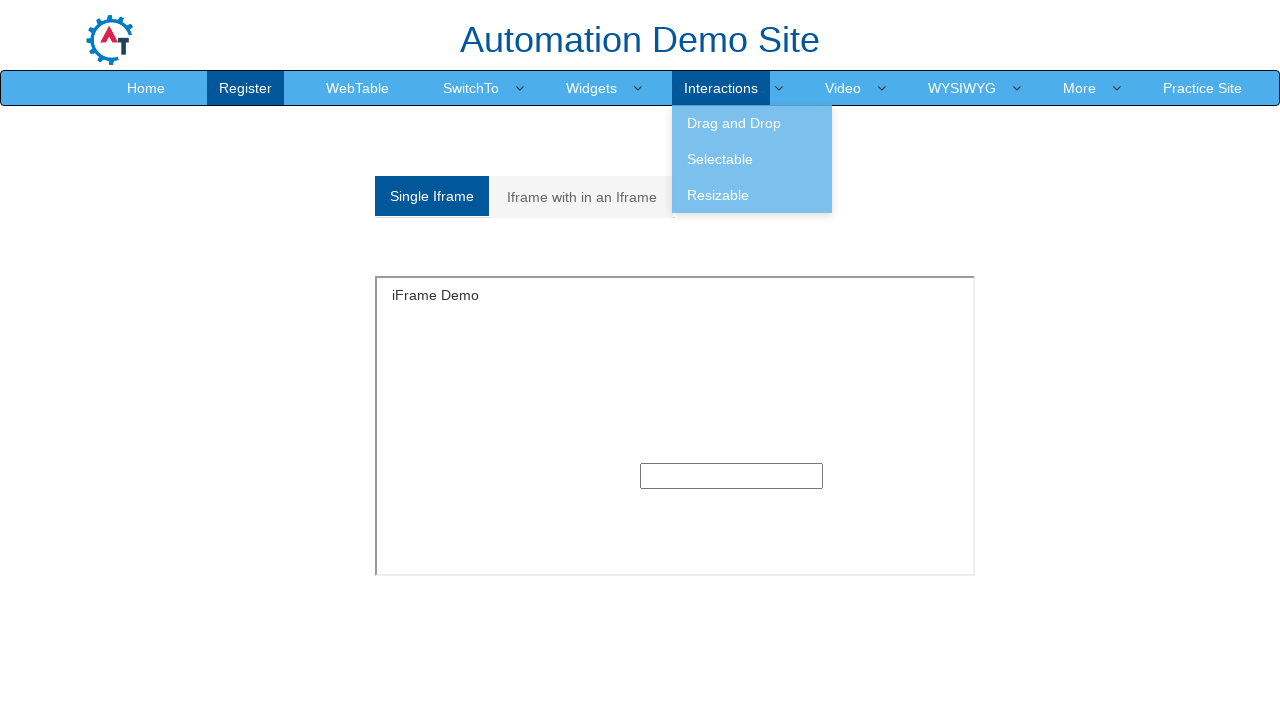

Hovered over 'Drag and Drop' submenu item at (752, 123) on xpath=//a[contains(text(),'Drag and Drop ')]
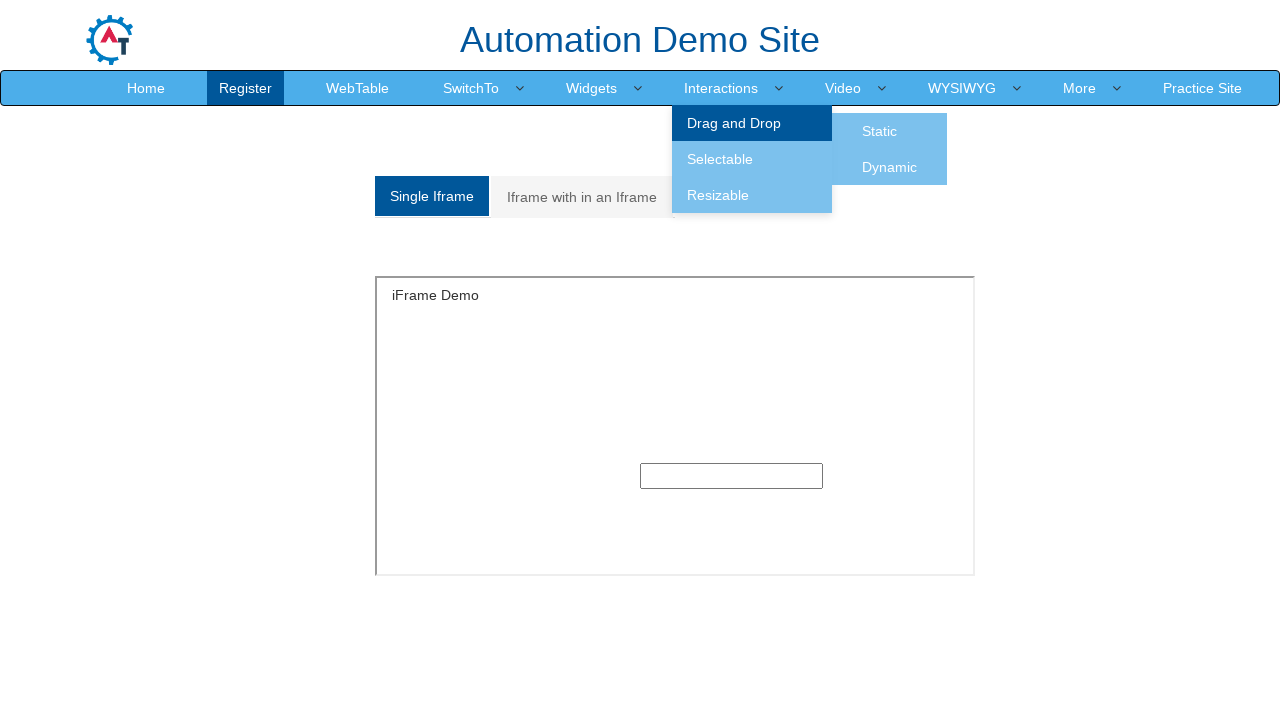

Clicked on 'Static' submenu item at (880, 131) on xpath=//a[contains(text(),'Static ')]
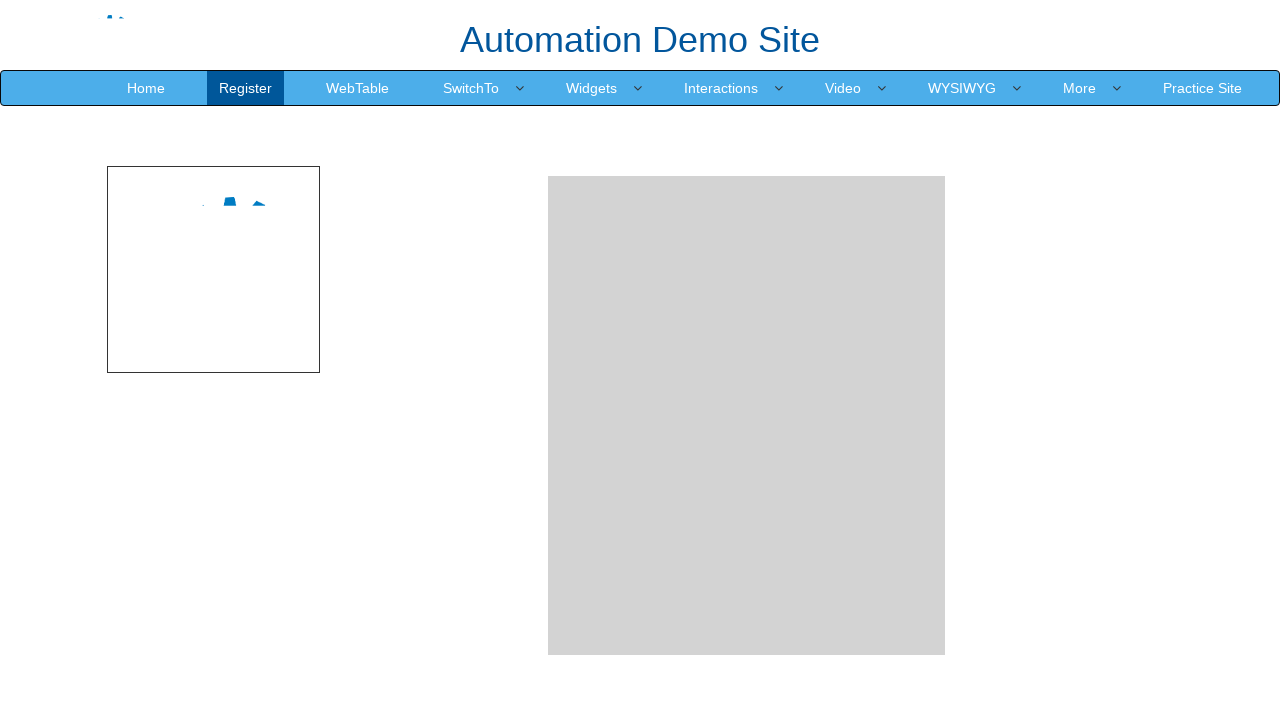

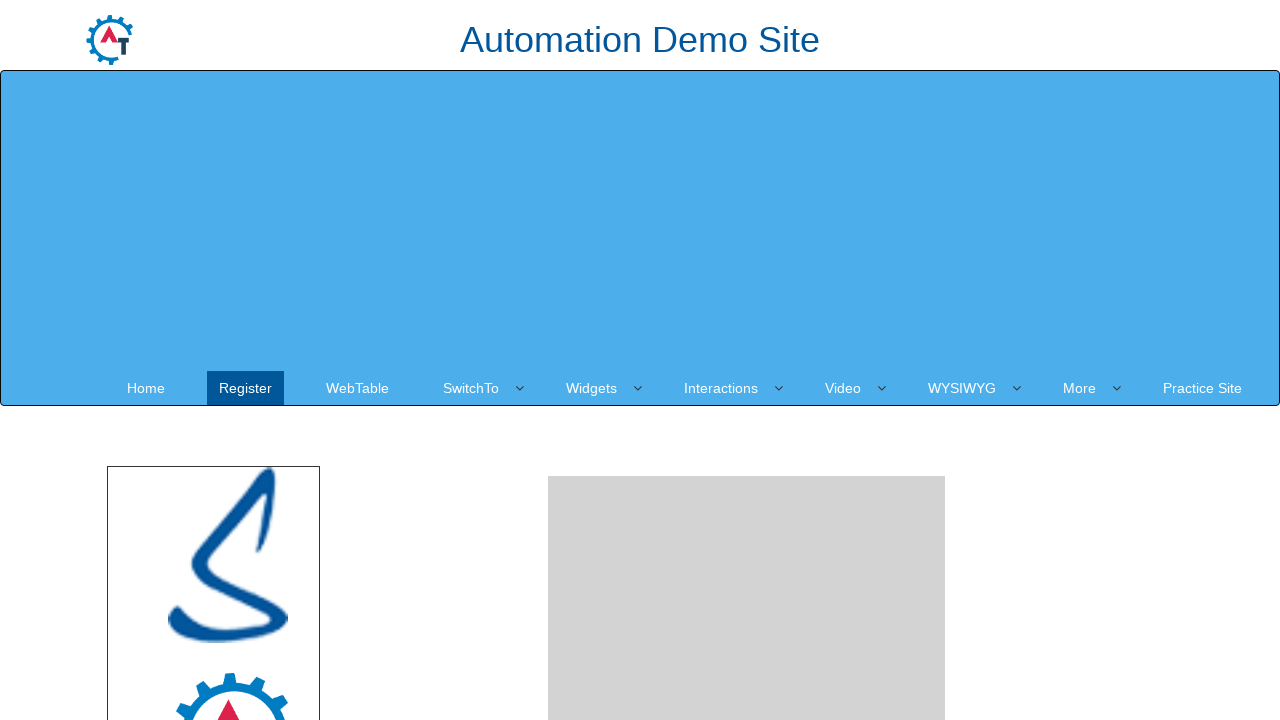